Tests invoice form auto-approval by entering an amount of 5000 and verifying the result shows "Auto-Approved"

Starting URL: https://nikhilesh111.github.io/InvoiceApprovalProject2/

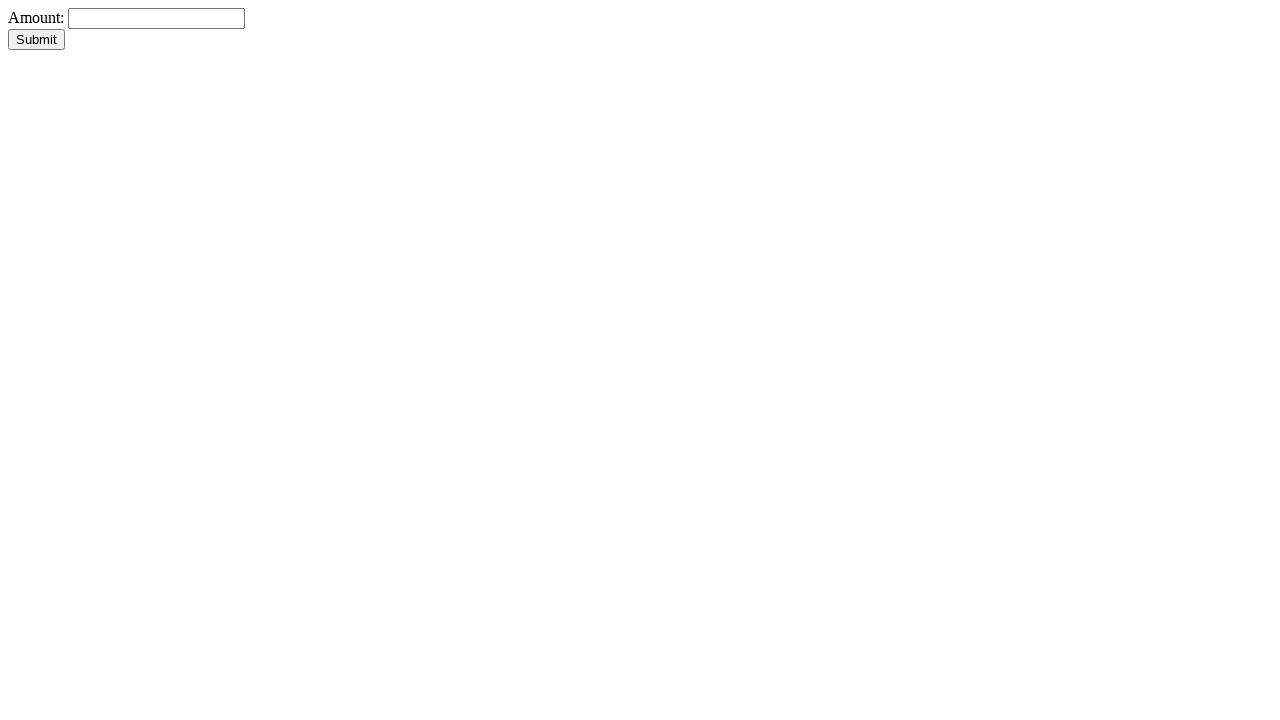

Waited for amount input field to become visible
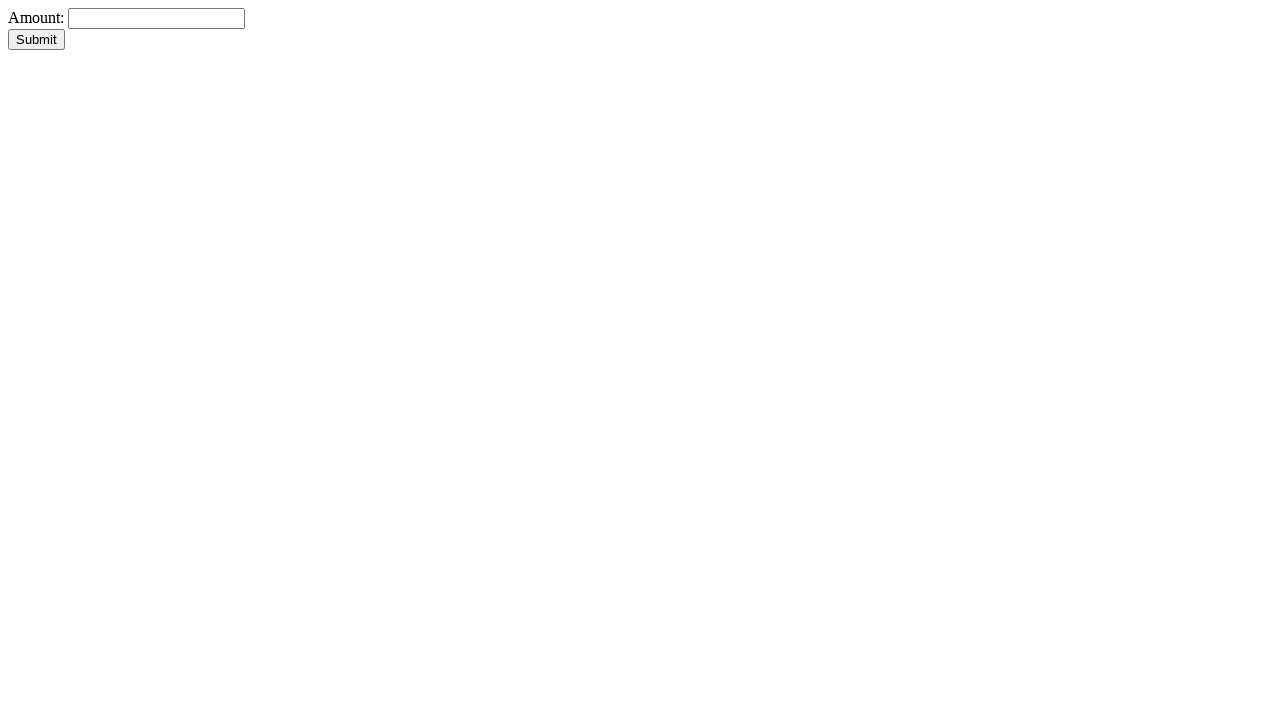

Filled amount field with 5000 on #amount
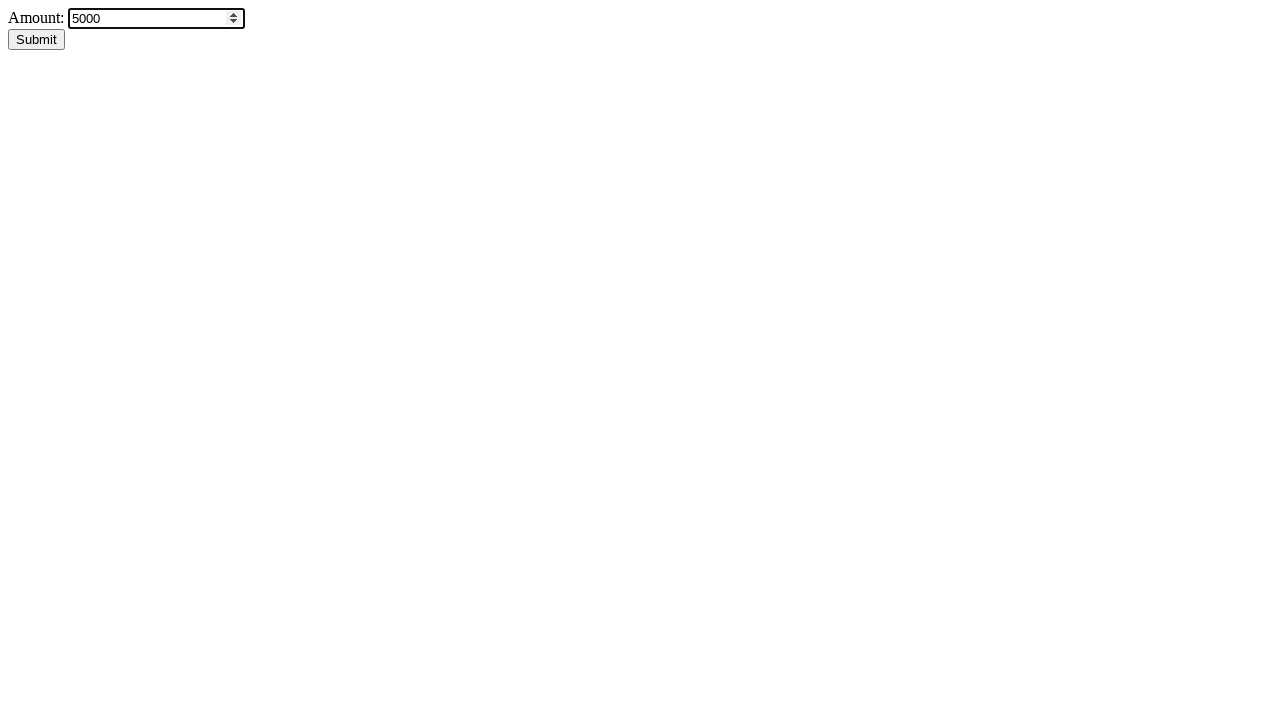

Clicked submit button to process invoice at (36, 40) on #submitBtn
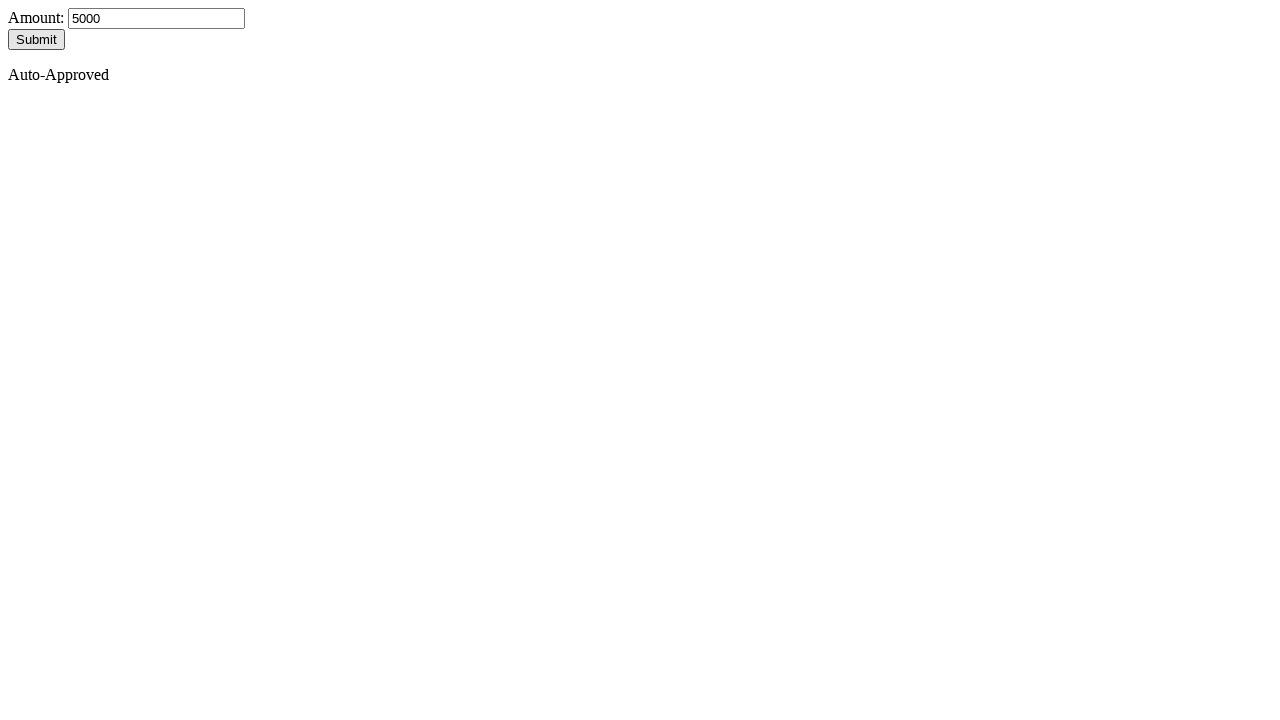

Waited for result element to appear after submission
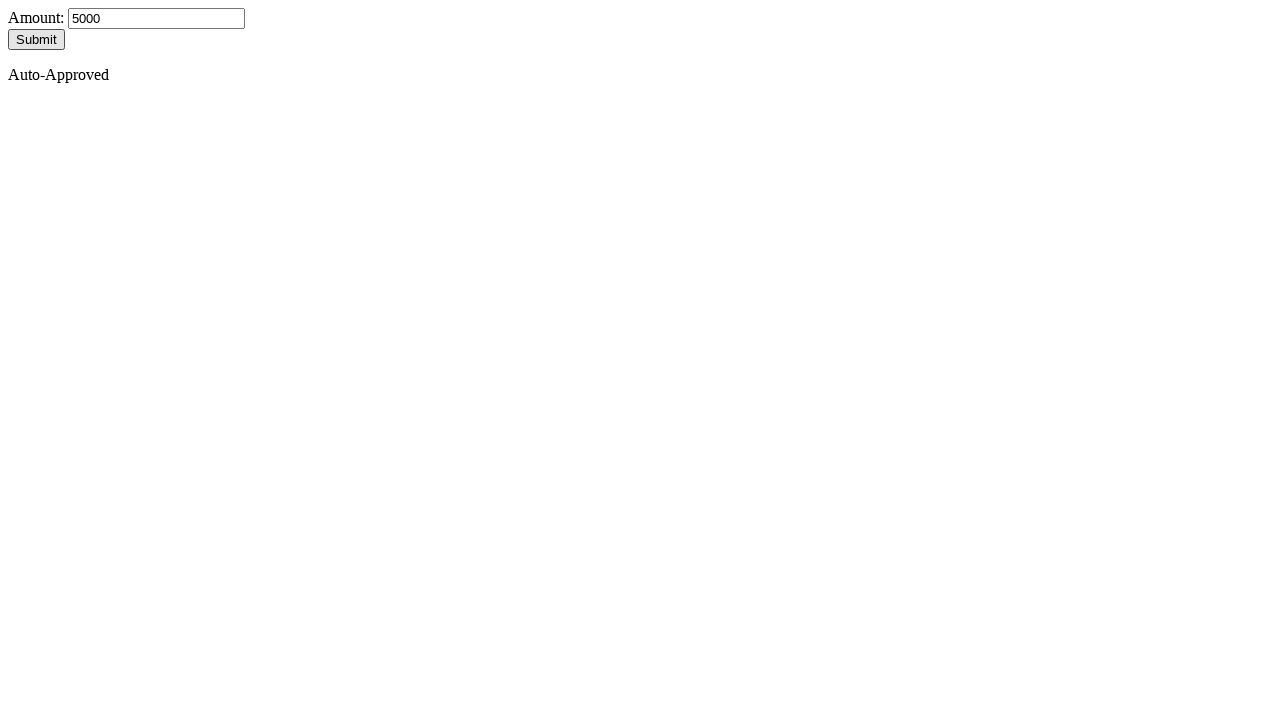

Verified result shows 'Auto-Approved': Auto-Approved
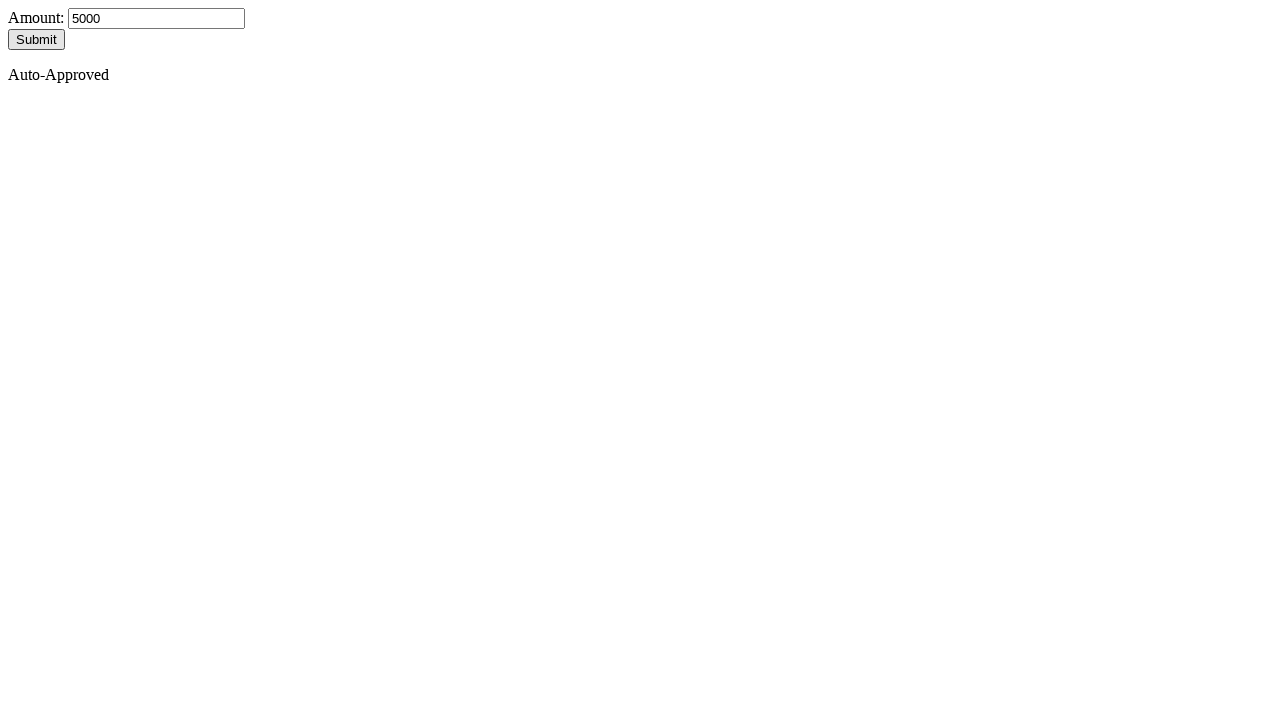

Assertion passed: Invoice was auto-approved for amount 5000
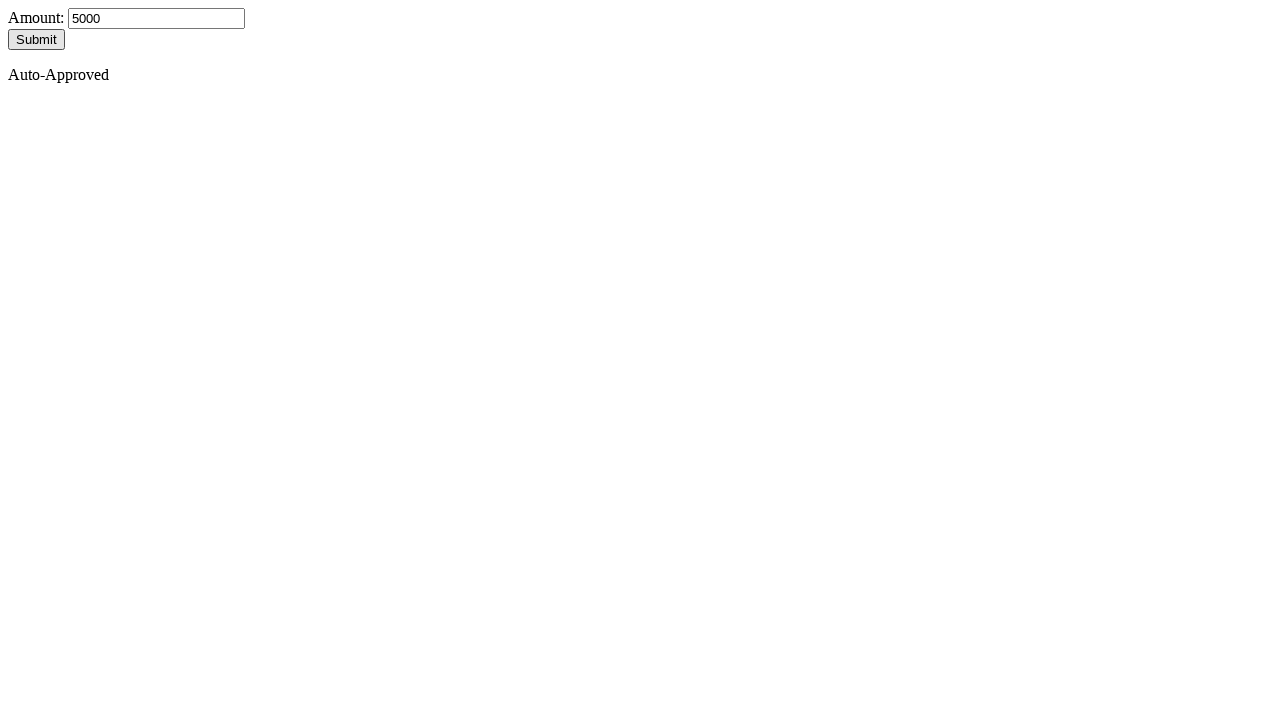

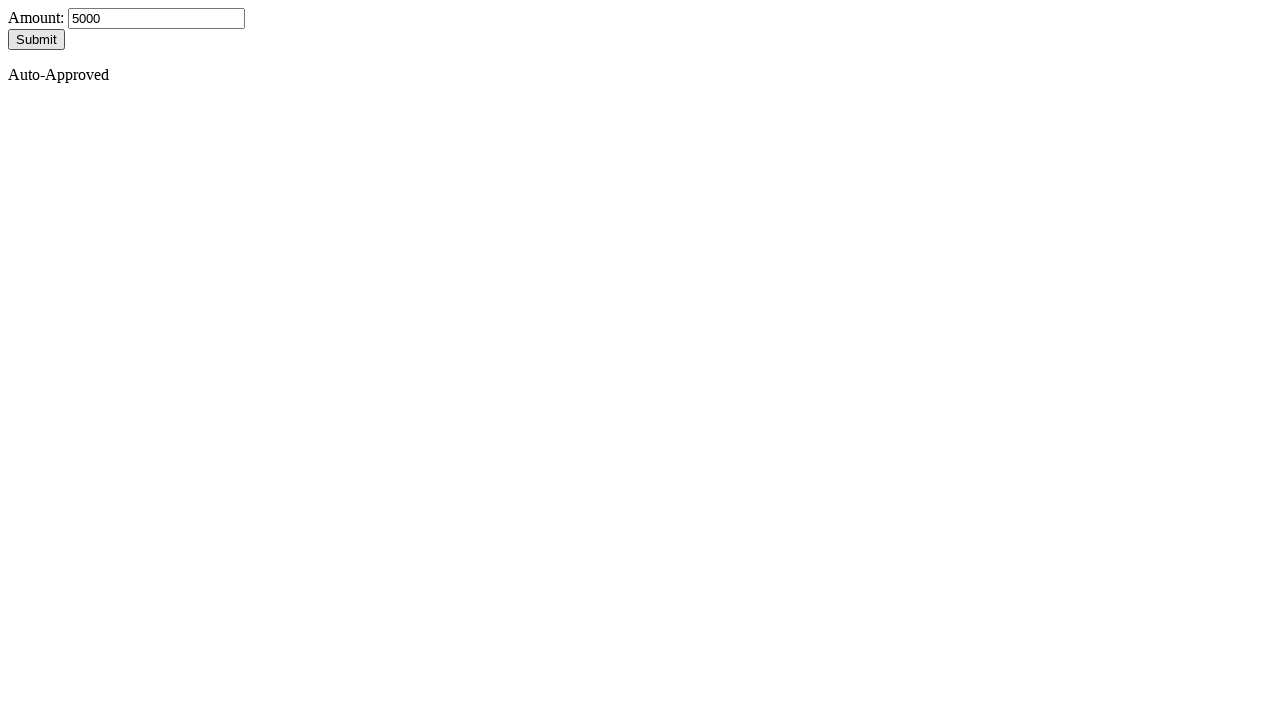